Tests a parking calculator by selecting parking type, entering dates and times, and submitting the form

Starting URL: http://www.shino.de/parkcalc/

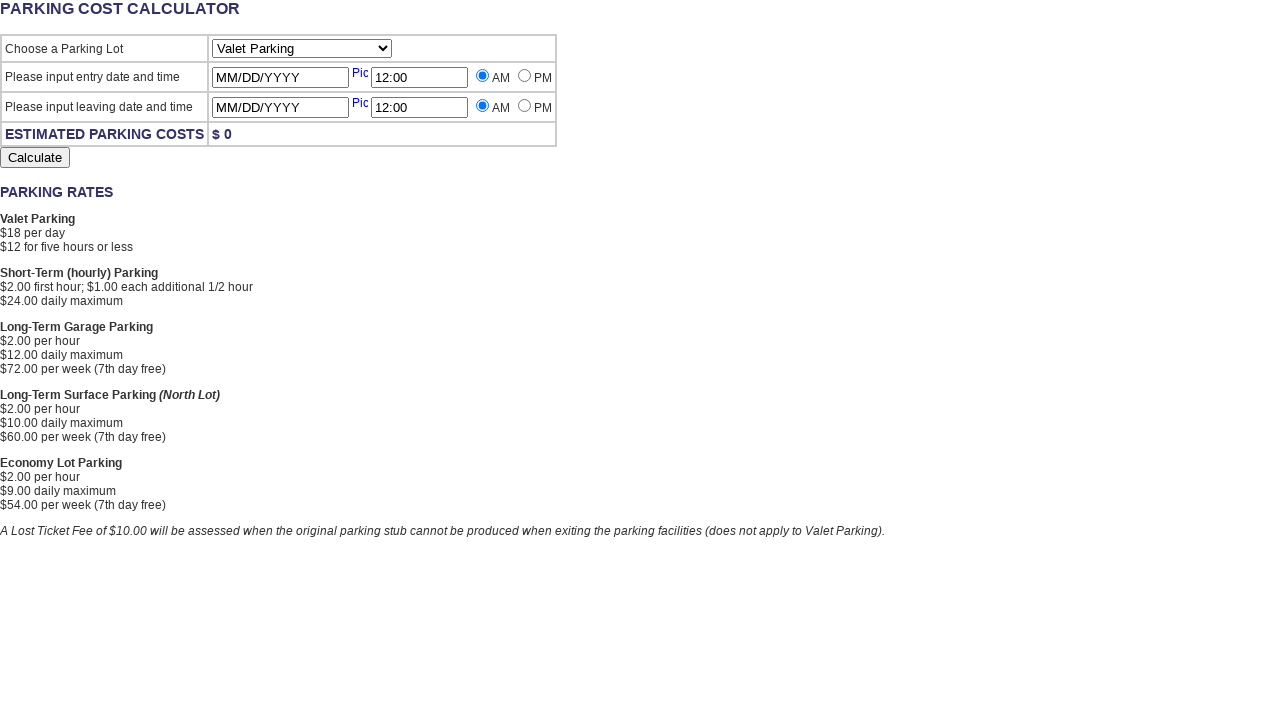

Selected 'Valet' parking option on #ParkingLot
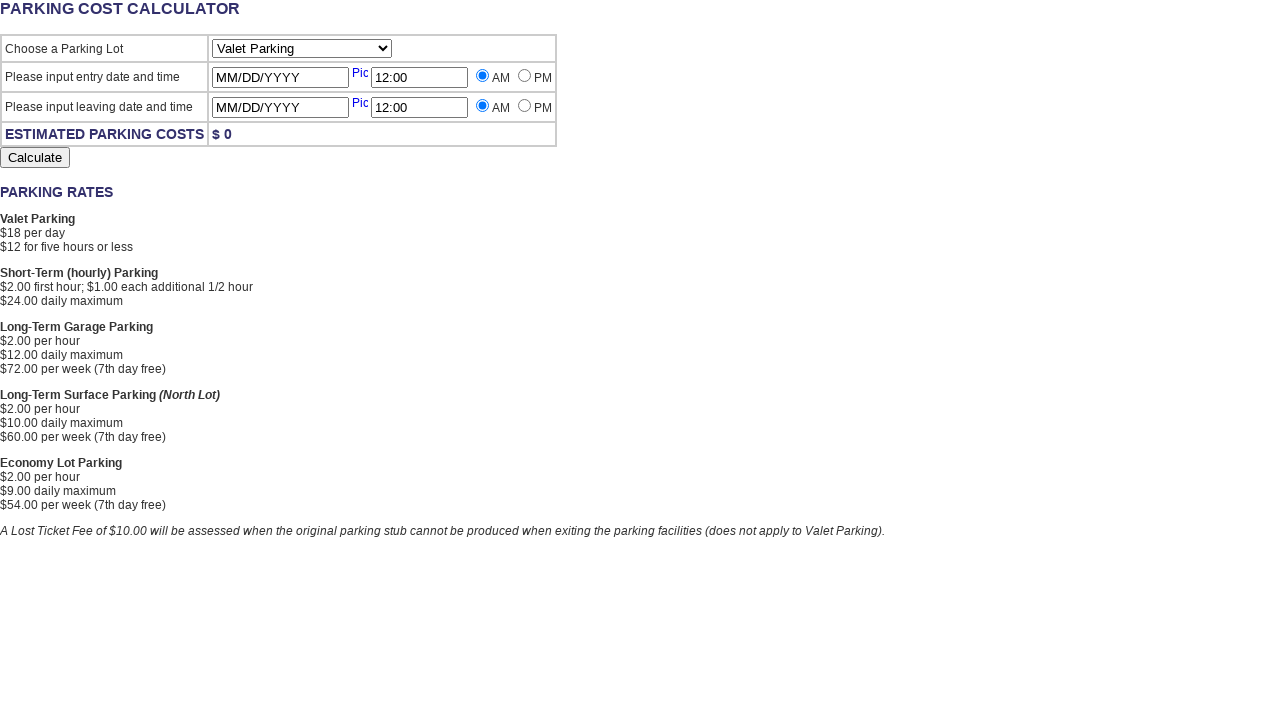

Cleared starting date field on #StartingDate
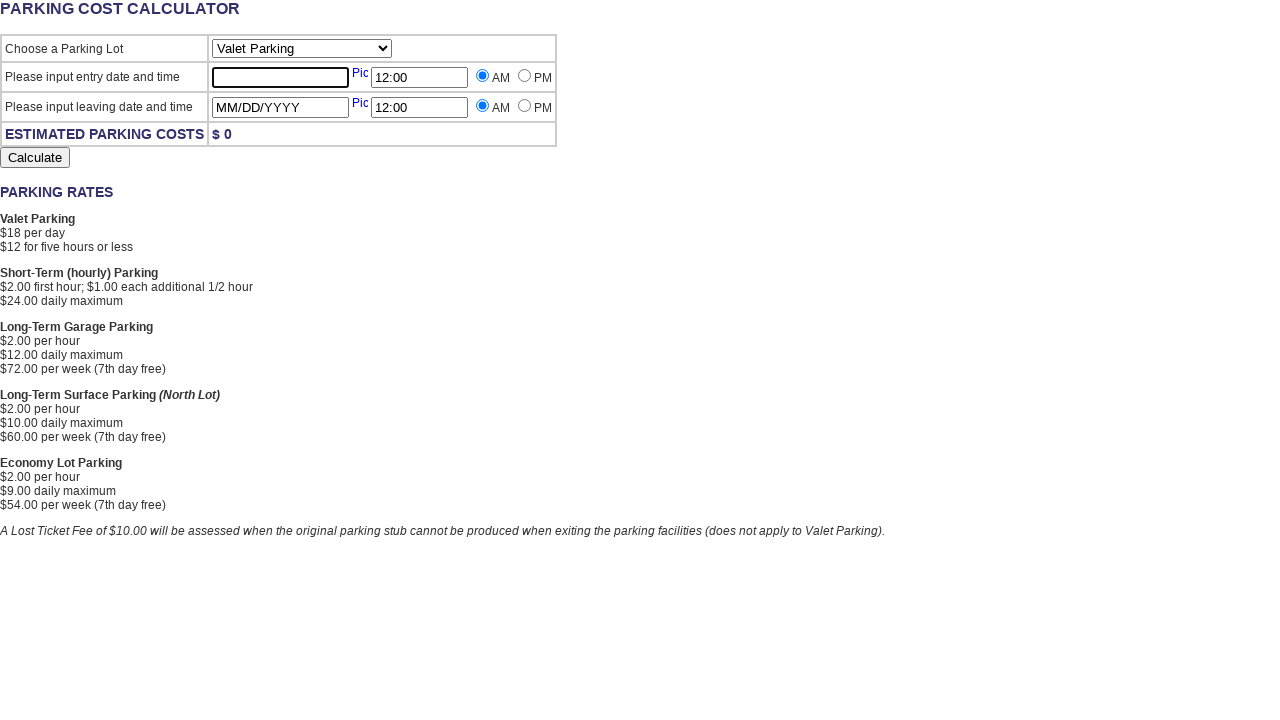

Entered starting date '10/28/2020' on #StartingDate
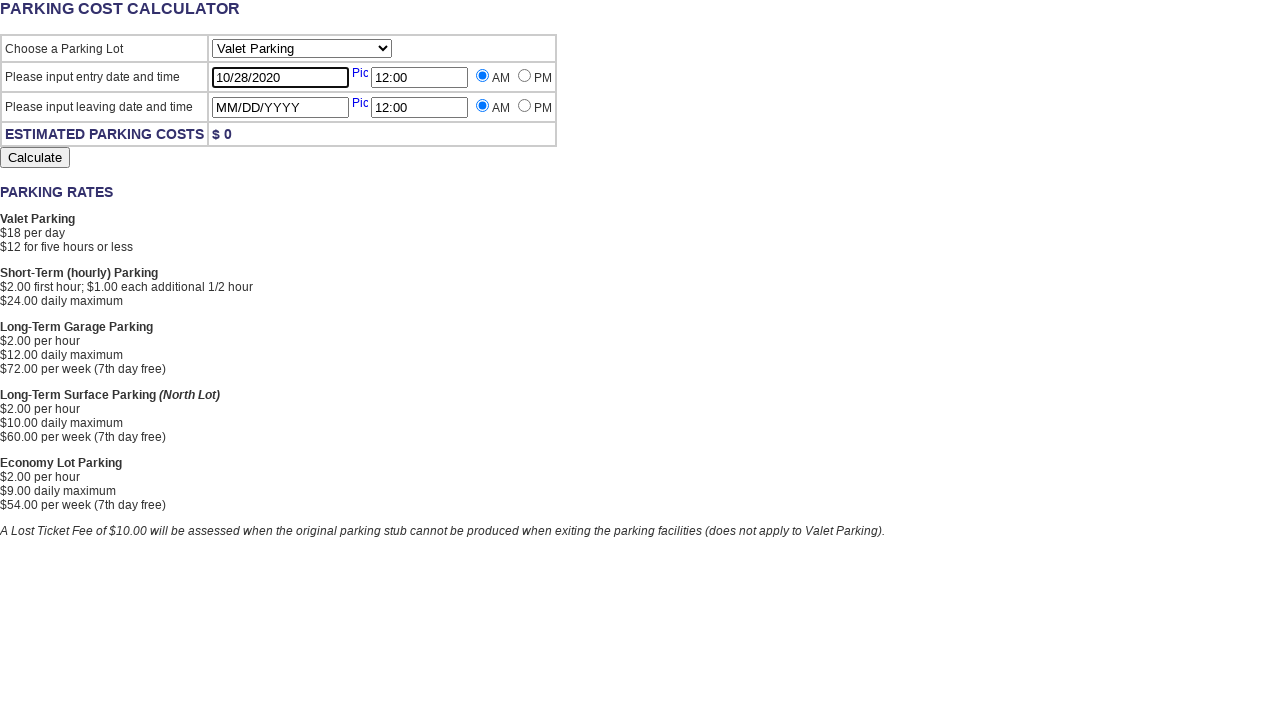

Cleared starting time field on #StartingTime
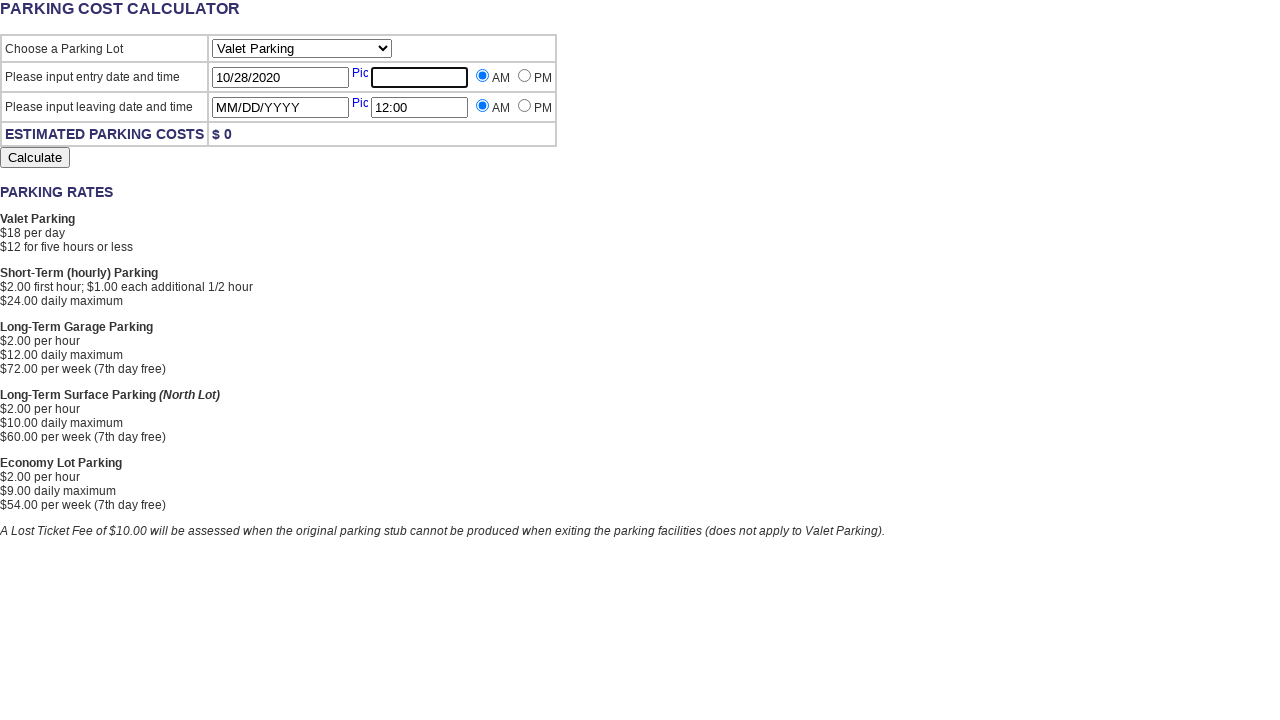

Entered starting time '17:00' on #StartingTime
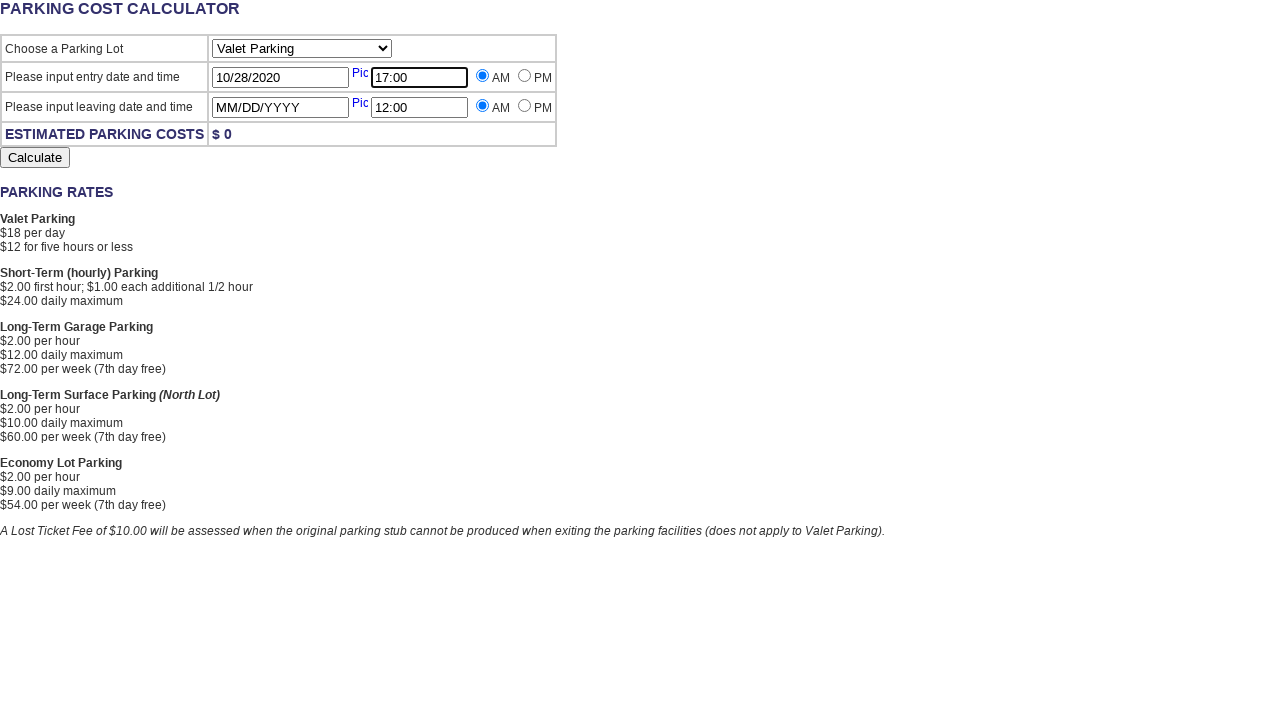

Cleared leaving date field on #LeavingDate
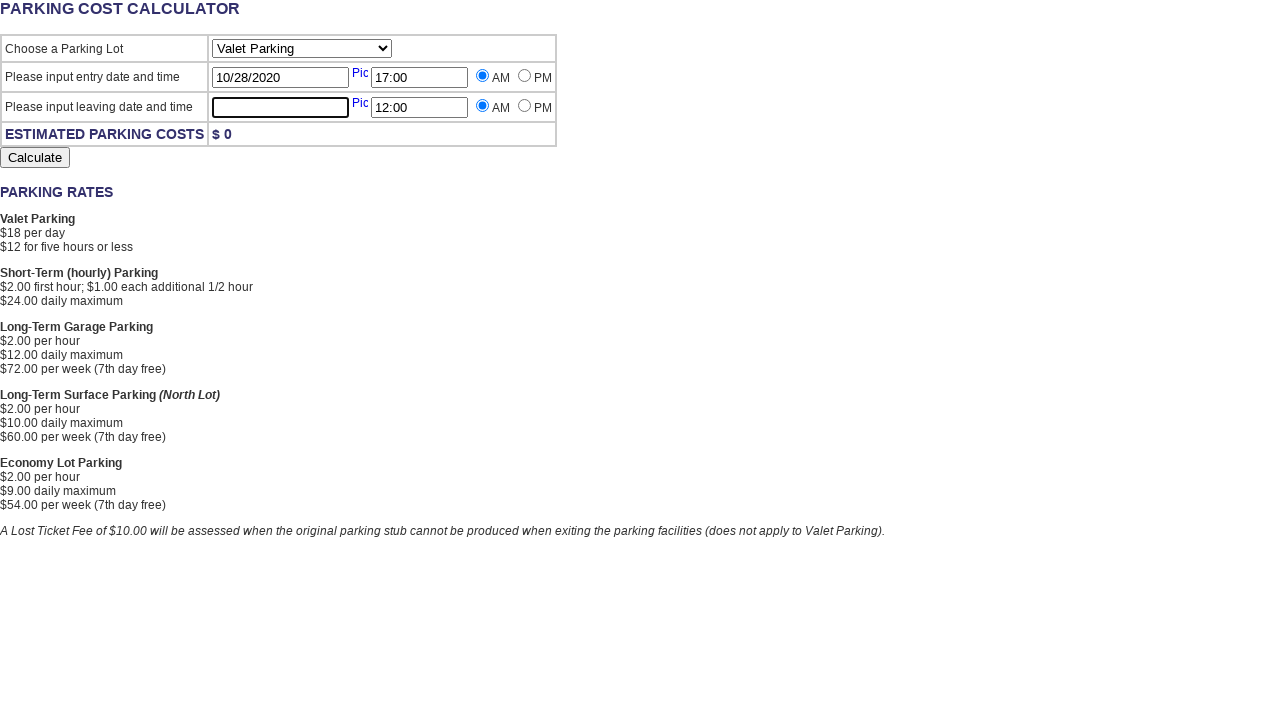

Entered leaving date '10/29/2020' on #LeavingDate
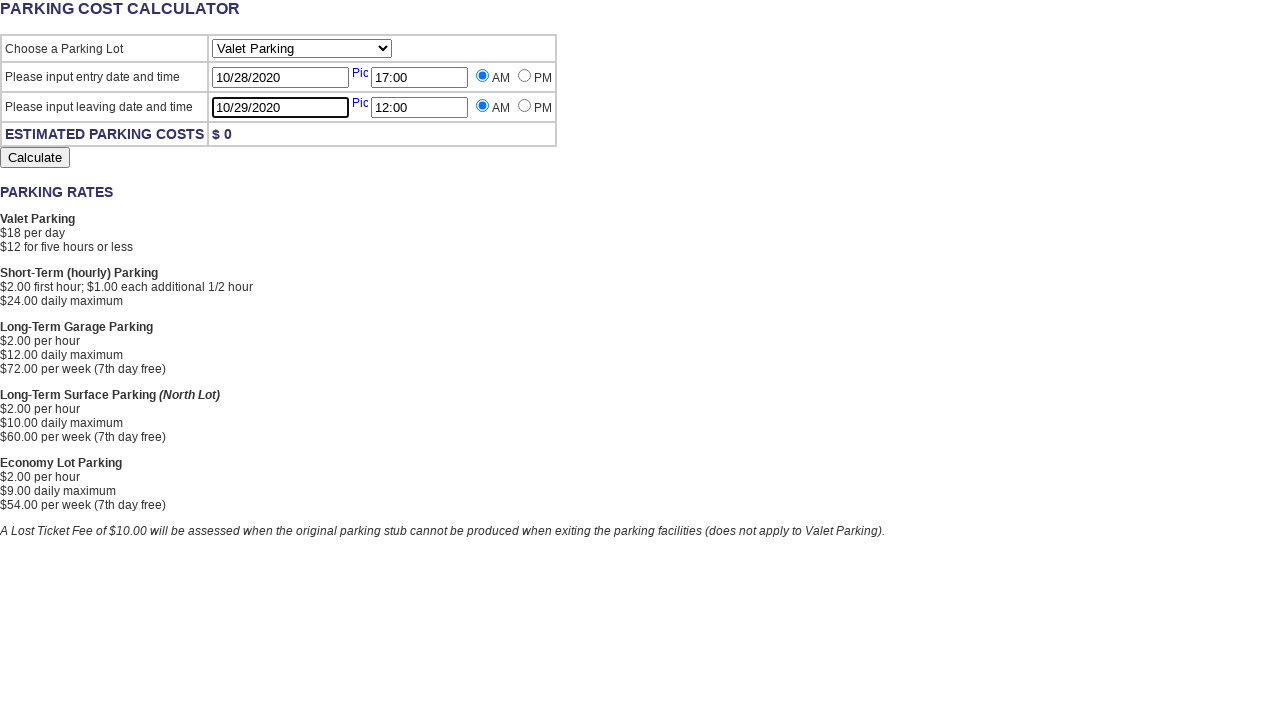

Cleared leaving time field on #LeavingTime
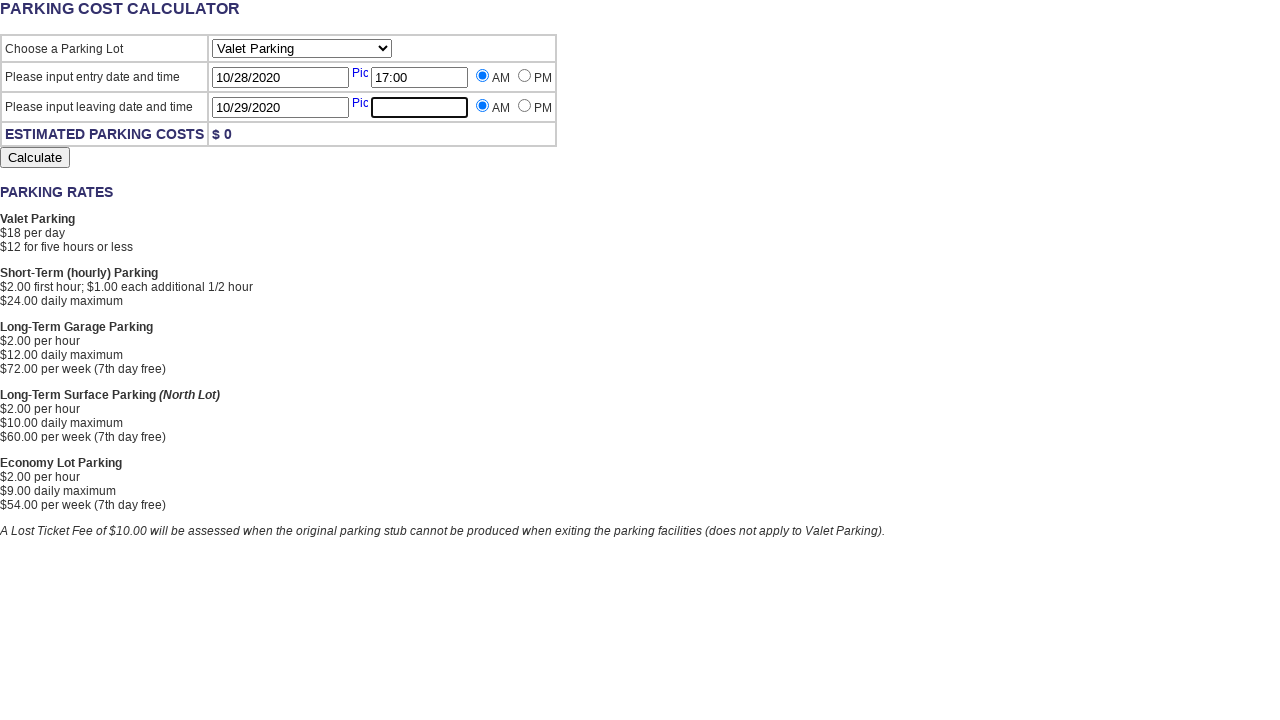

Entered leaving time '17:00' on #LeavingTime
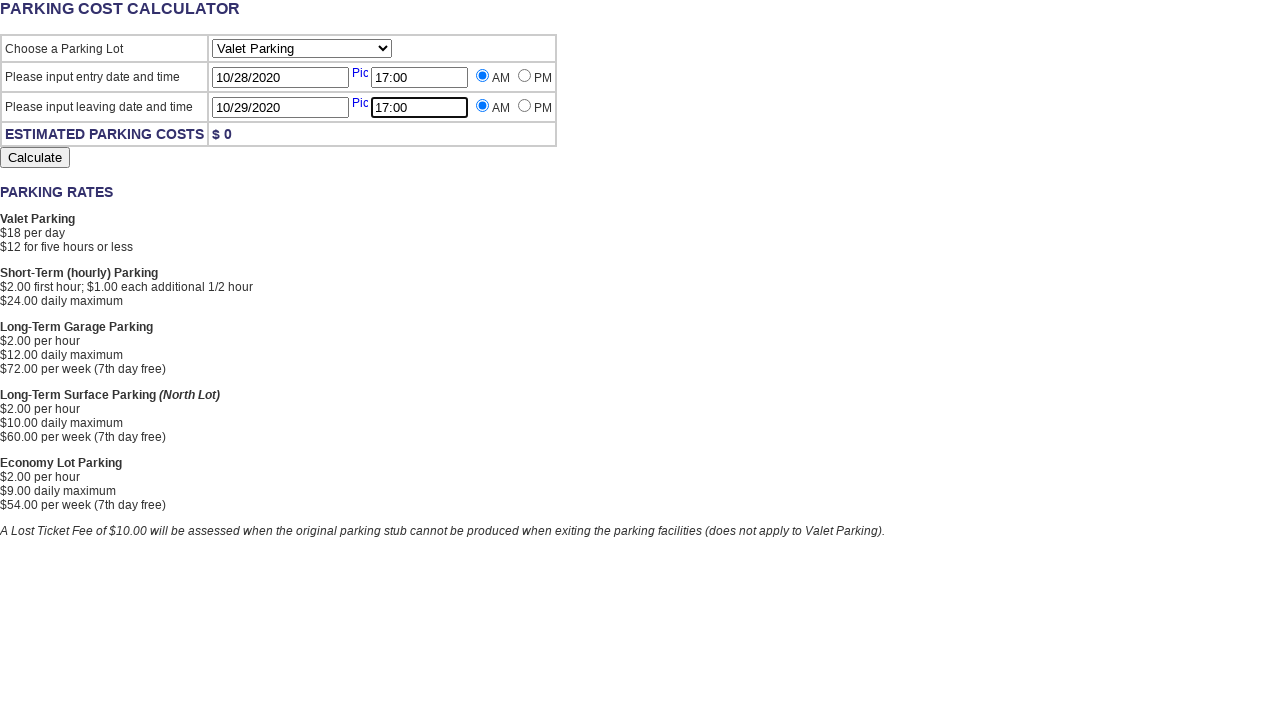

Clicked submit button to calculate parking cost at (35, 158) on input[type='submit']
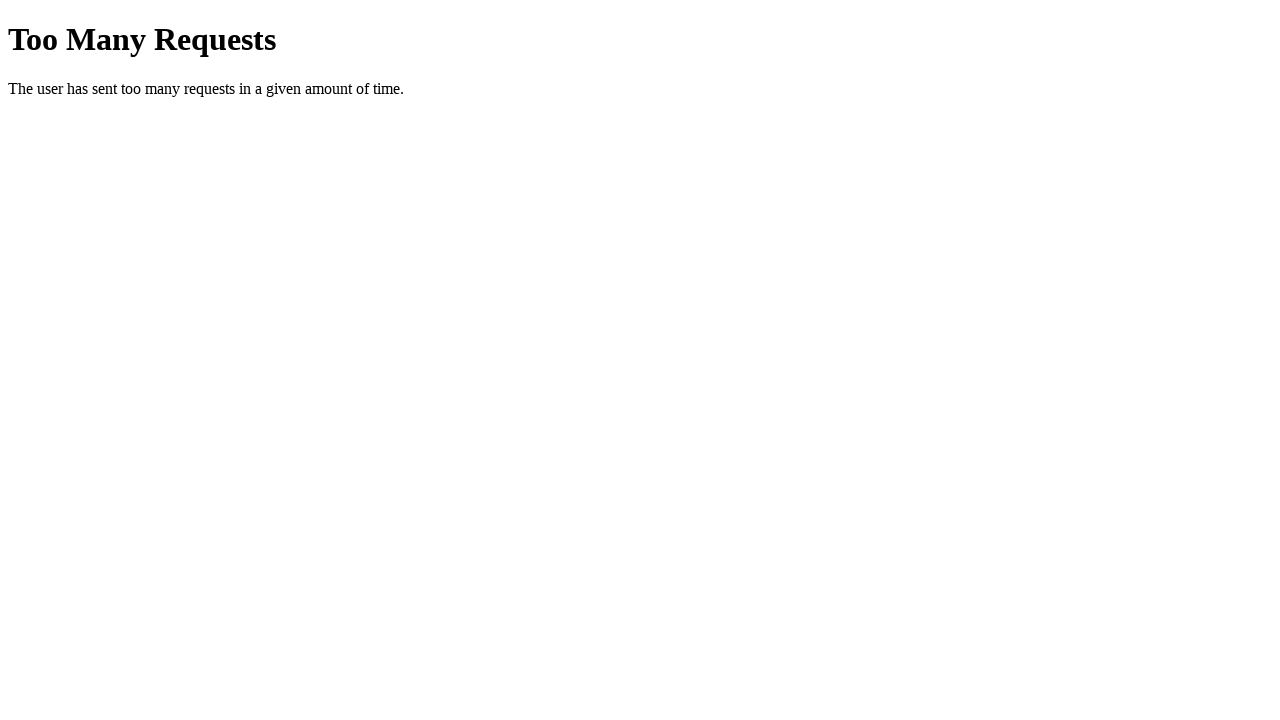

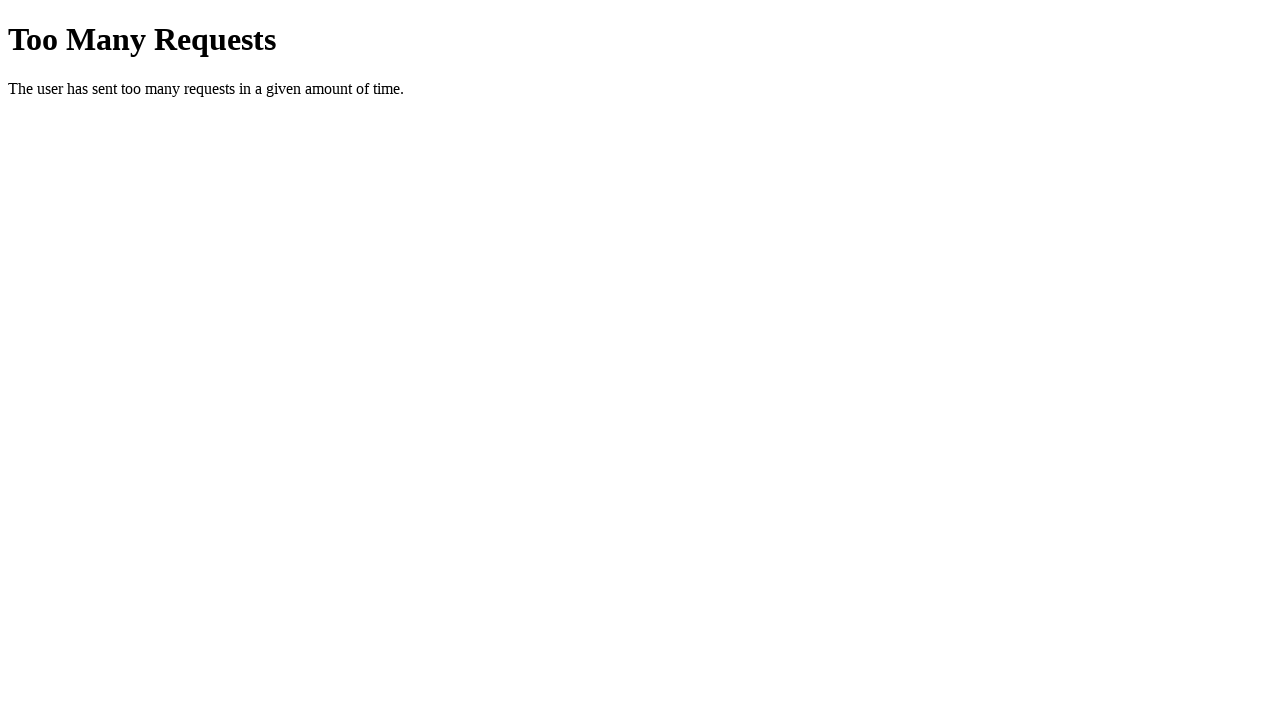